Tests drag and drop functionality by dragging an element to a target drop zone.

Starting URL: http://sahitest.com/demo/dragDropMooTools.htm

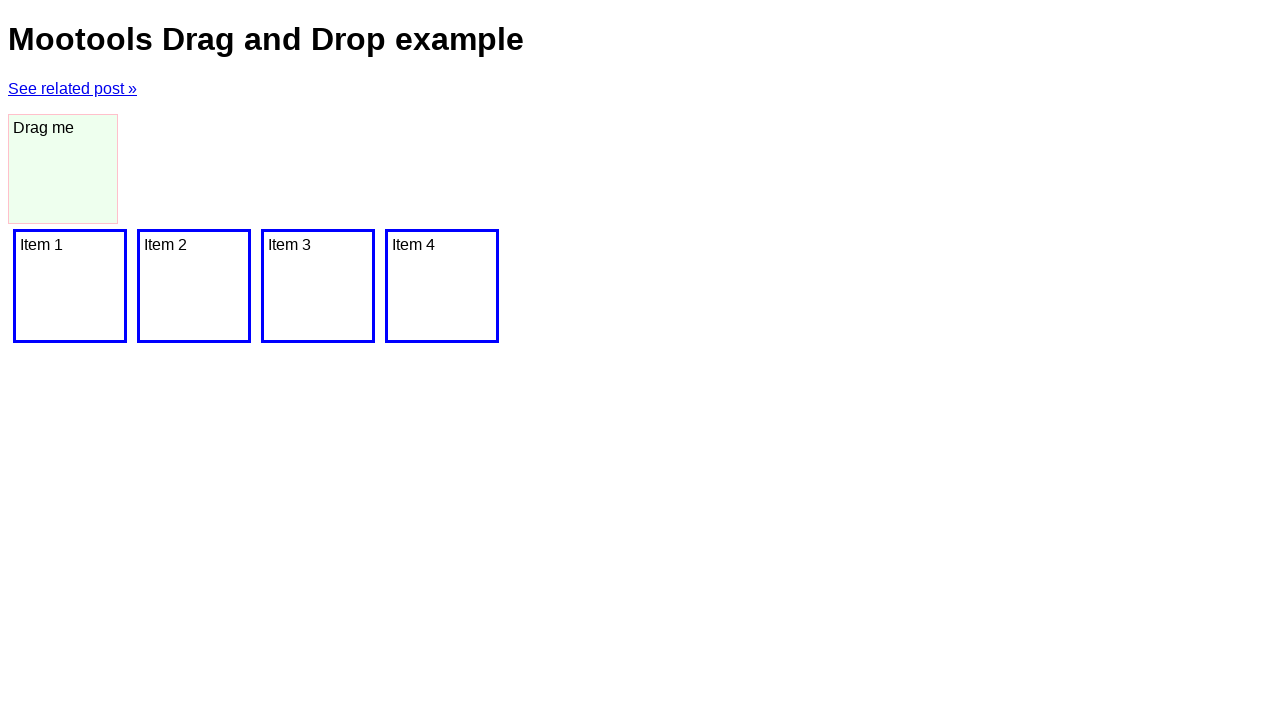

Navigated to drag and drop demo page
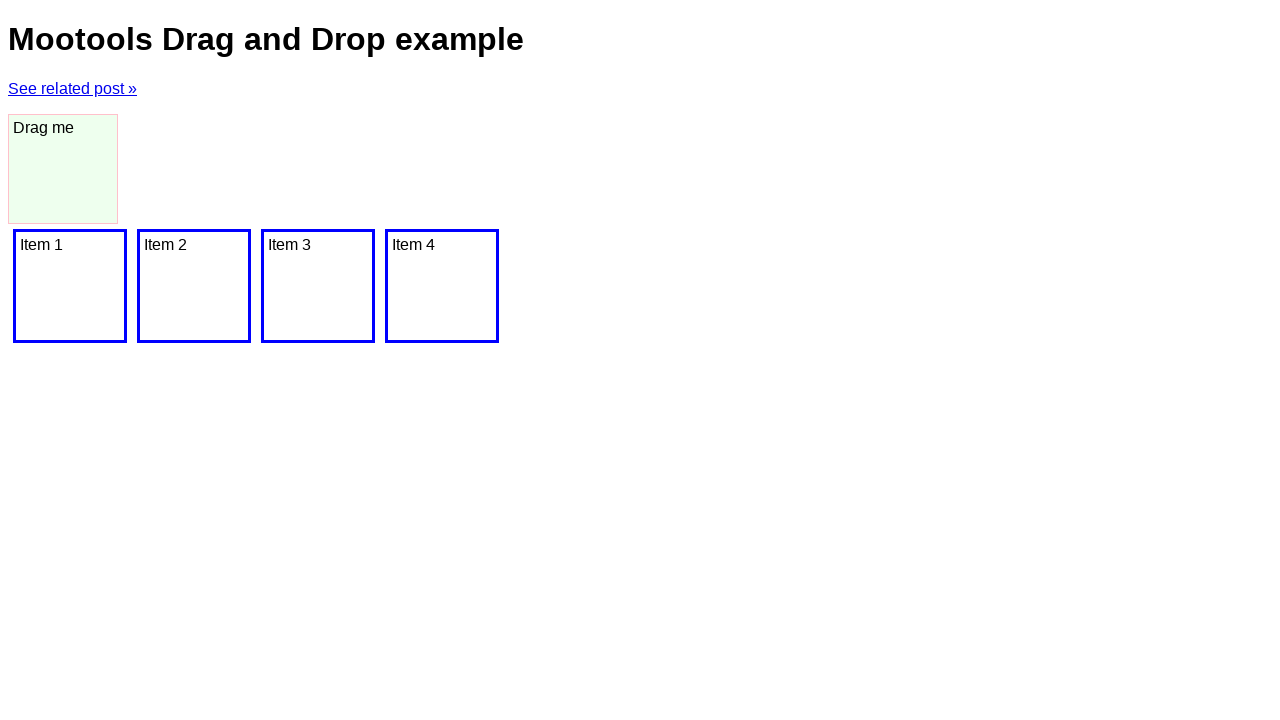

Located the dragger element
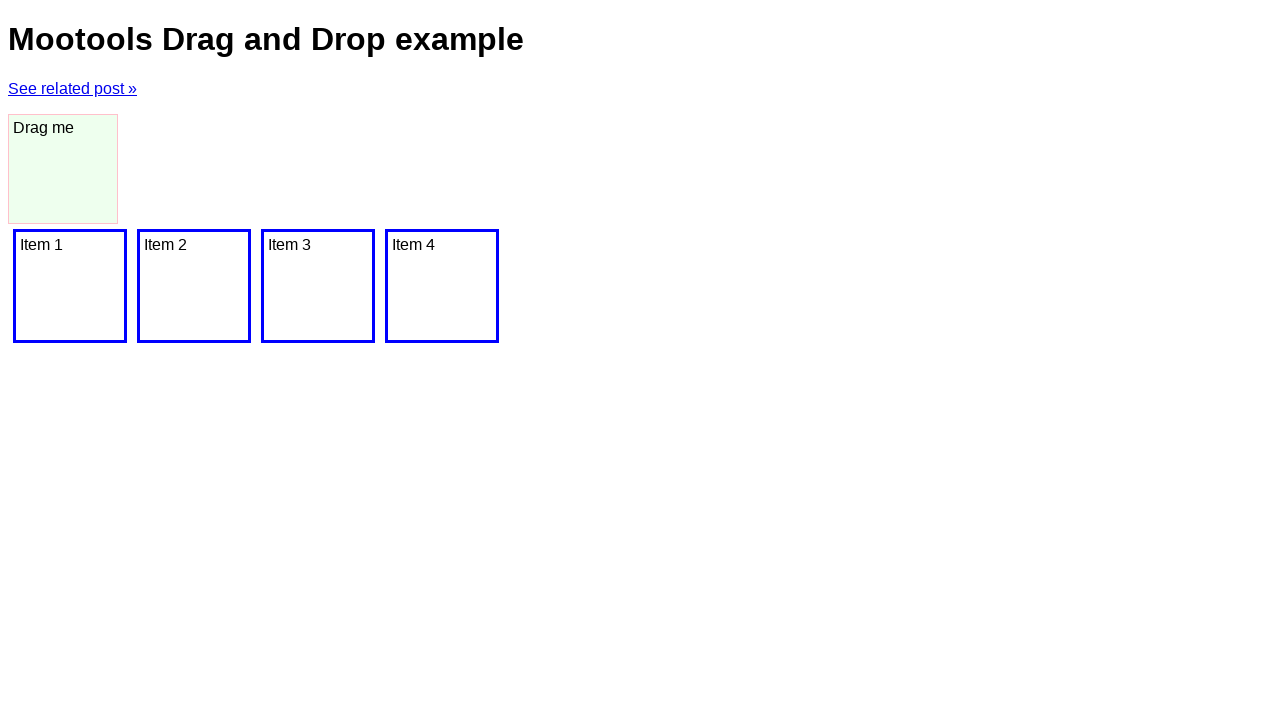

Located the fourth item target drop zone
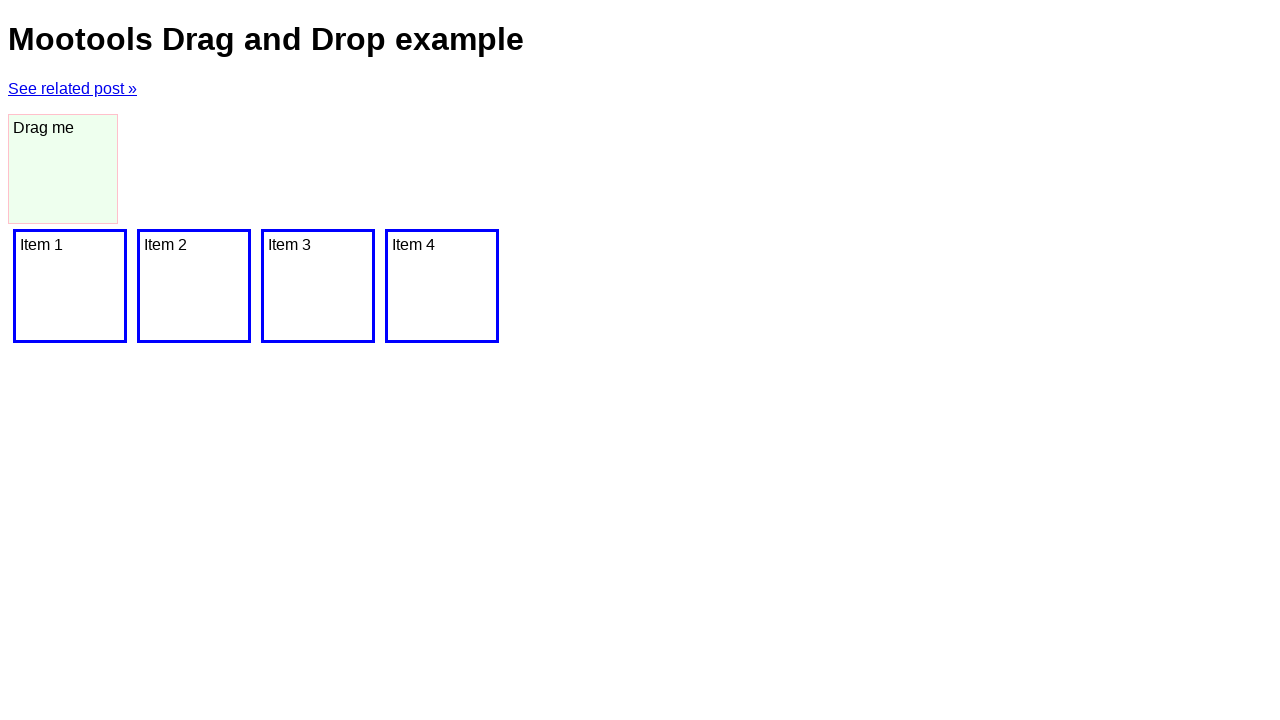

Dragged dragger element to the fourth item target at (442, 286)
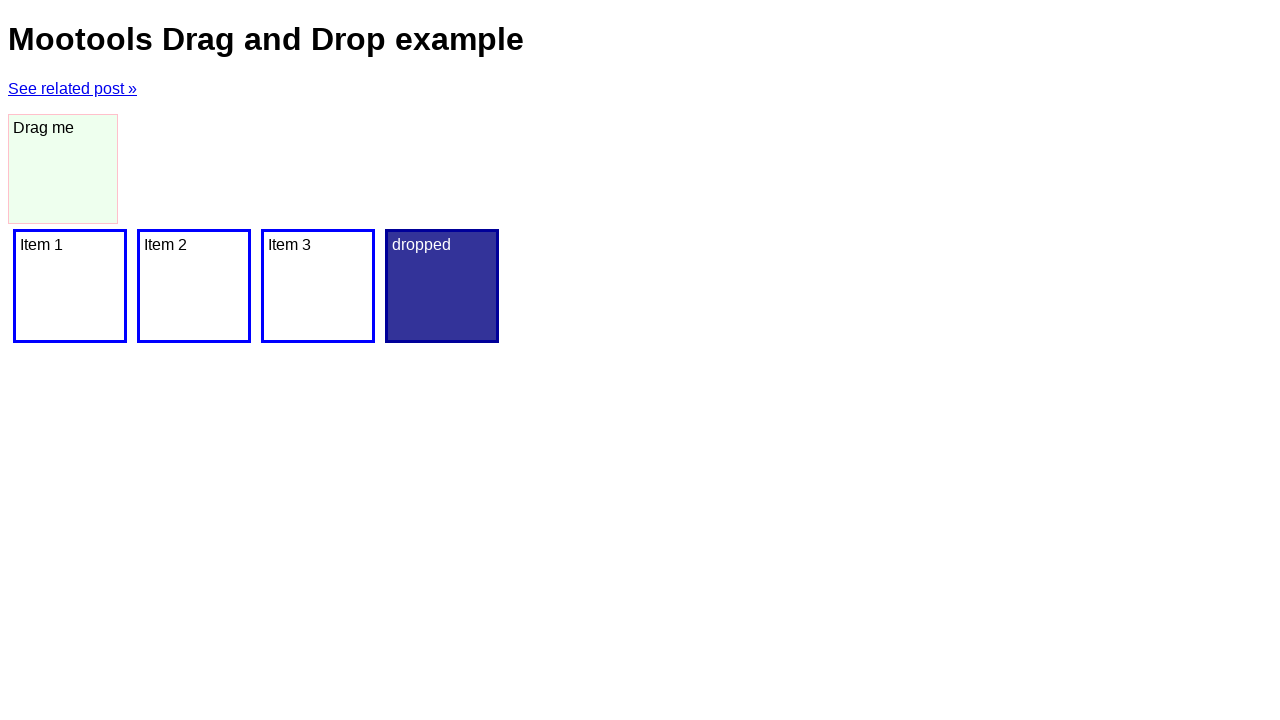

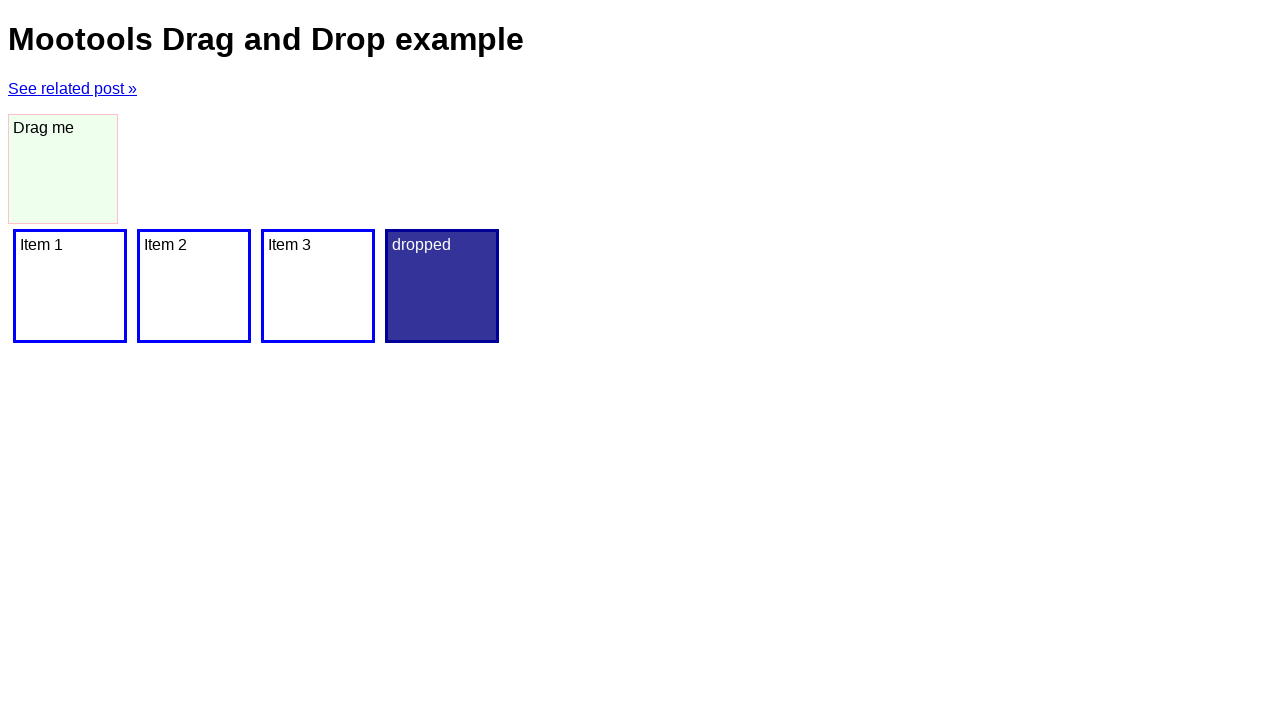